Tests an interactive math challenge page by extracting a value from an image attribute, calculating a logarithmic formula, filling in the answer, checking required checkboxes, and submitting the form.

Starting URL: http://suninjuly.github.io/get_attribute.html

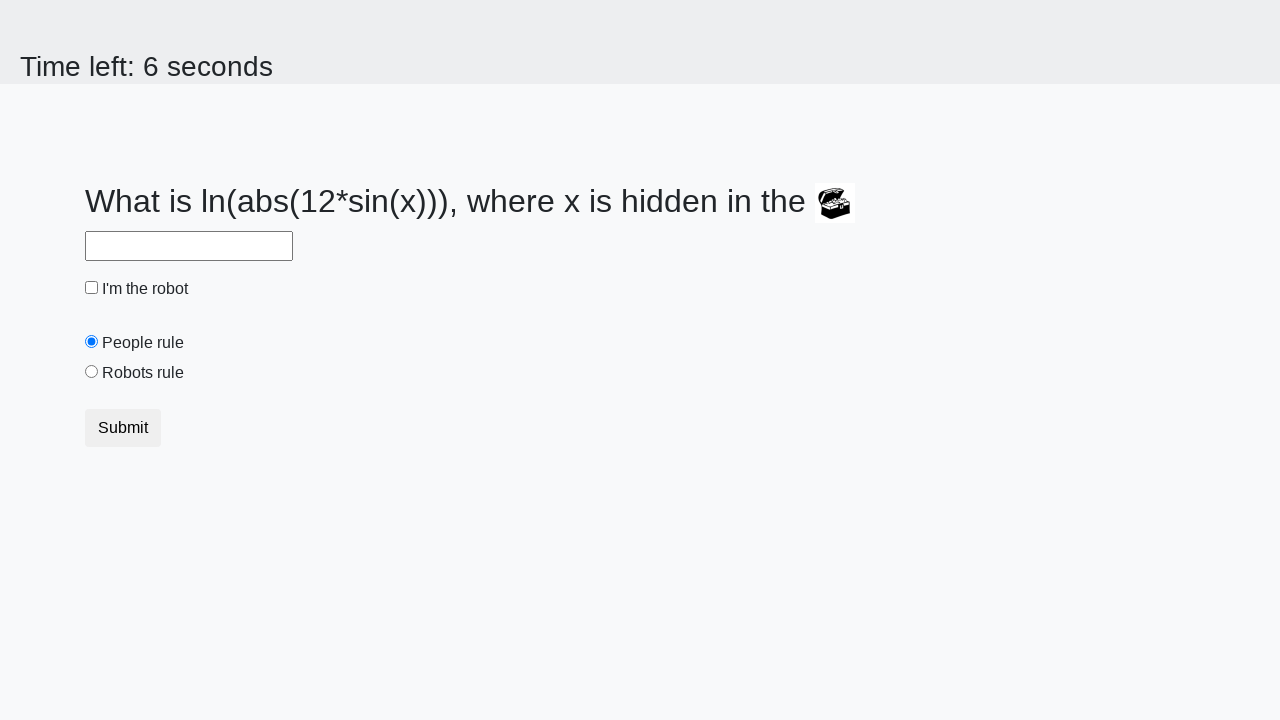

Located image element containing the math challenge value
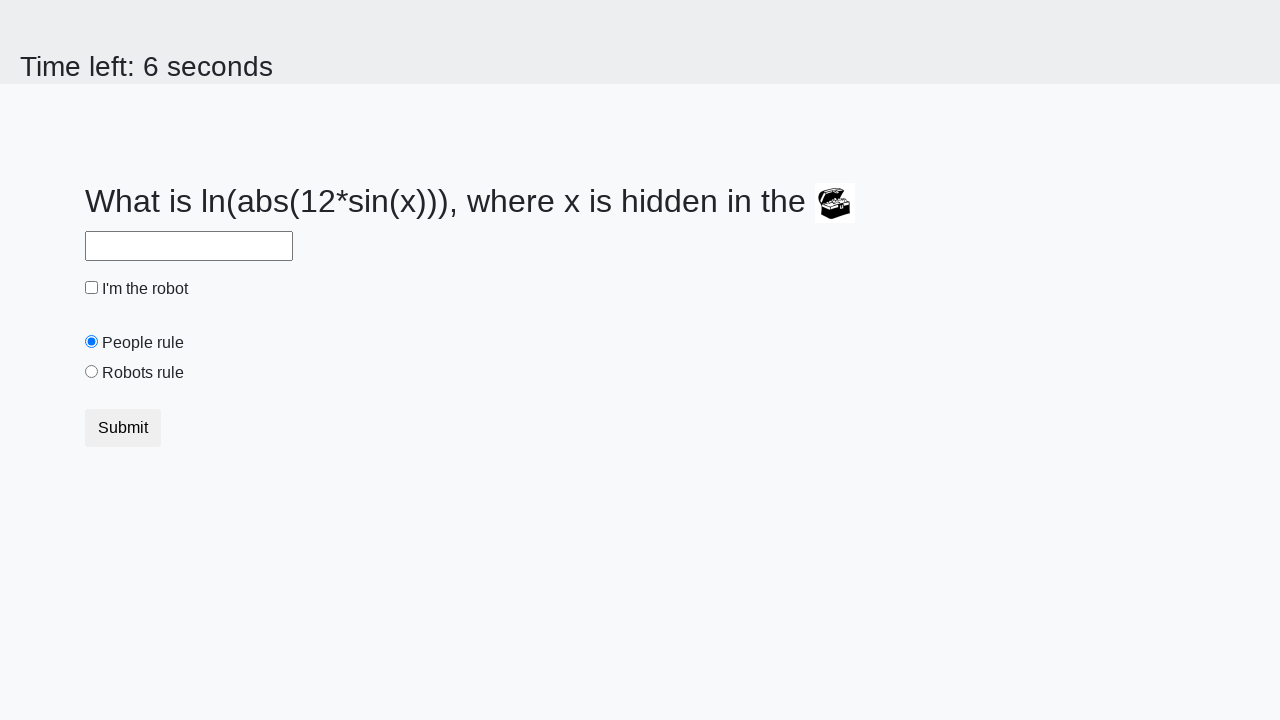

Extracted valuex attribute from image: 562
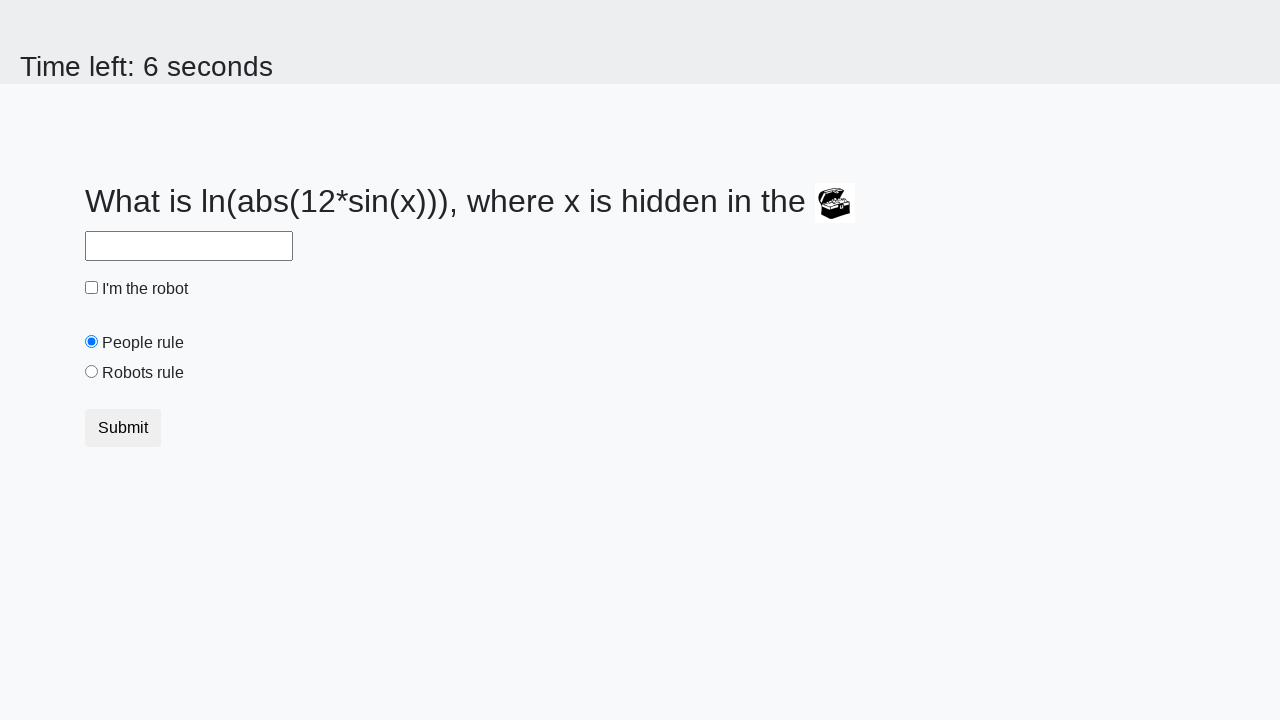

Calculated logarithmic formula result: 1.4010154535246118
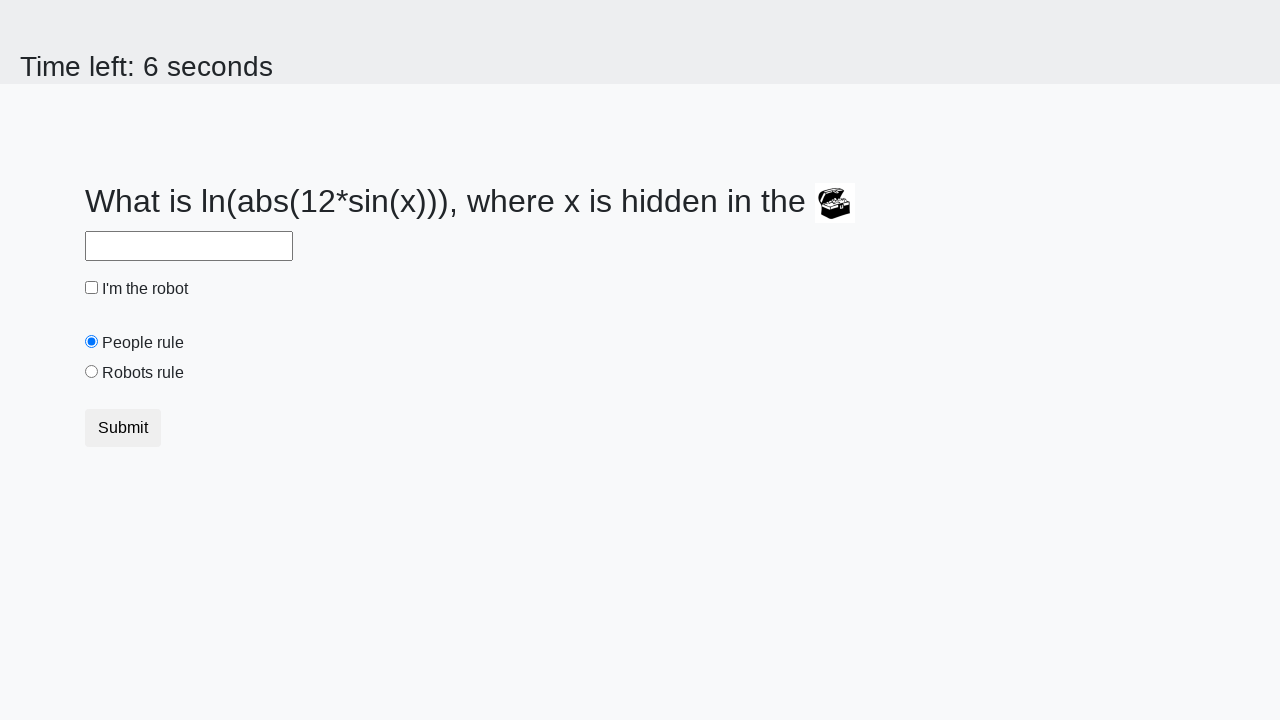

Filled answer field with calculated value on #answer
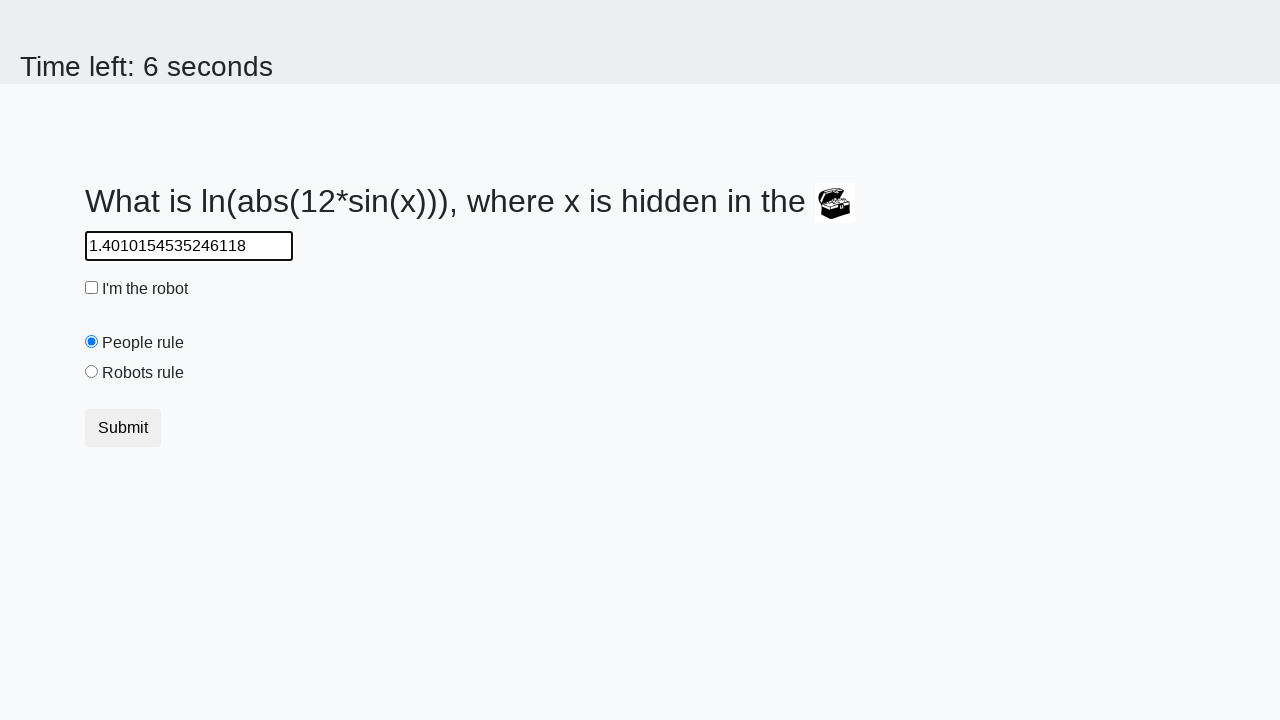

Checked the robot checkbox at (92, 288) on #robotcheckbox
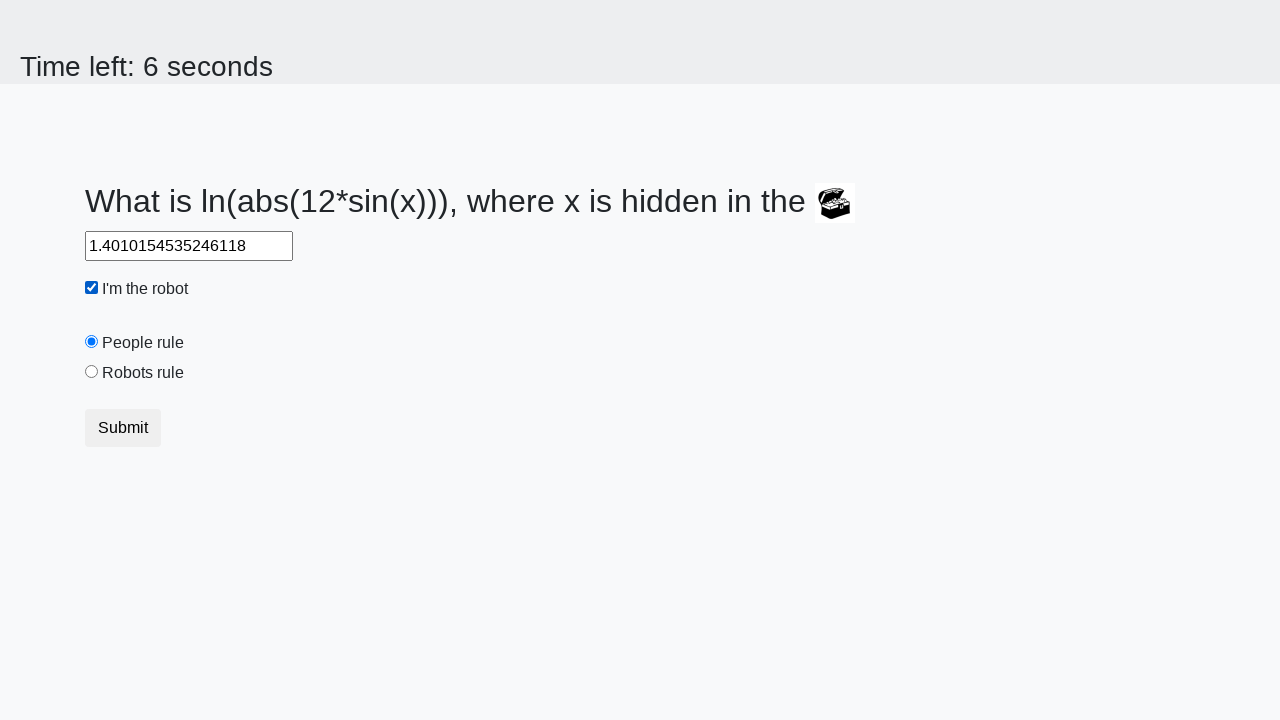

Checked the robots rule checkbox at (92, 372) on #robotsrule
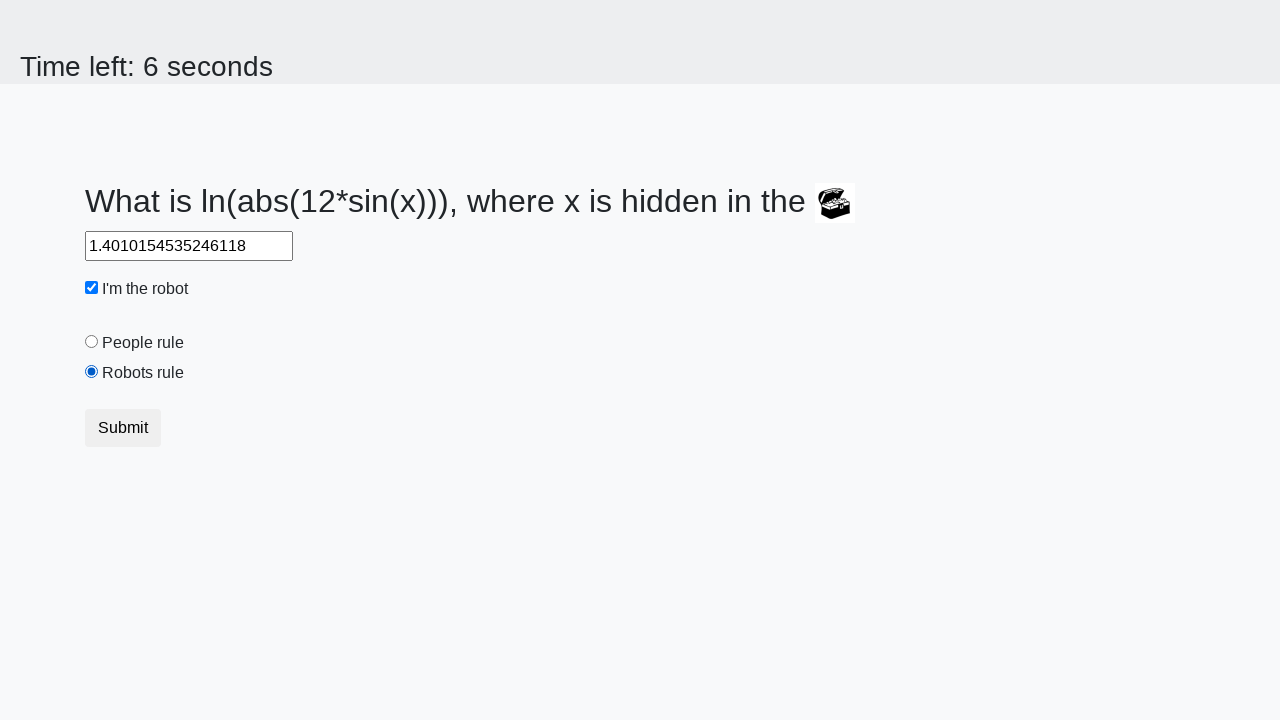

Clicked submit button to complete the challenge at (123, 428) on button.btn
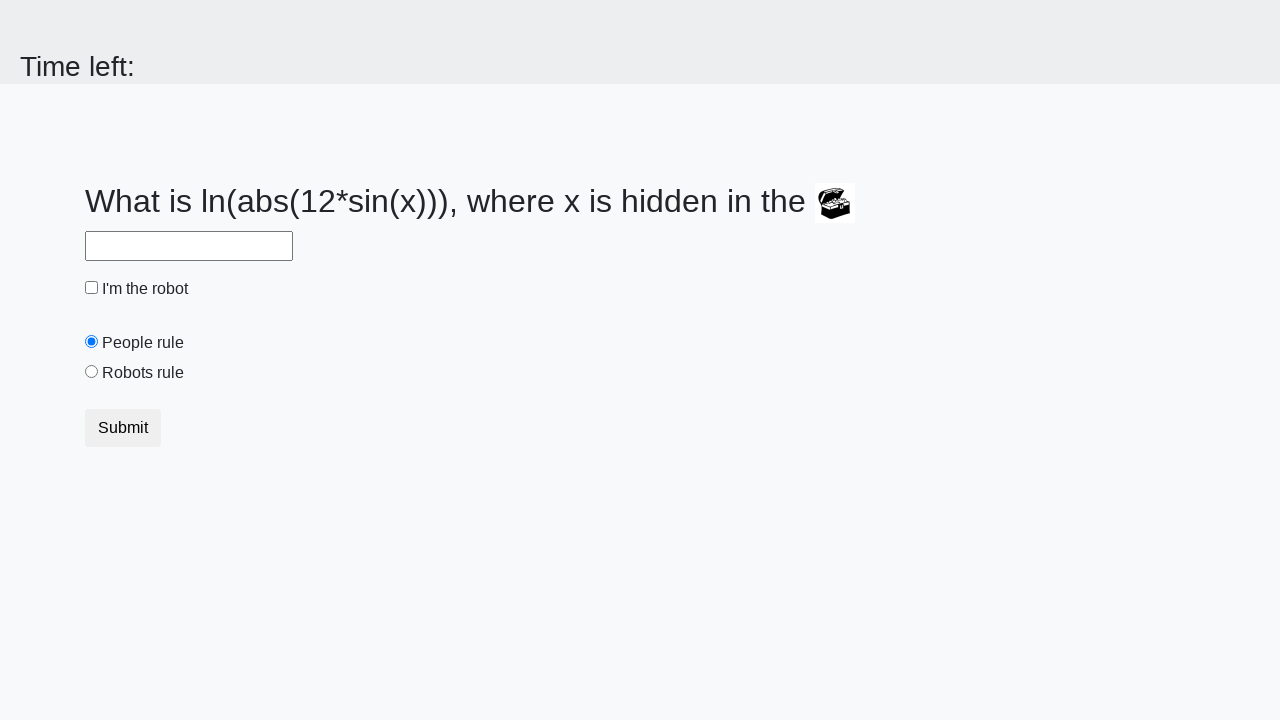

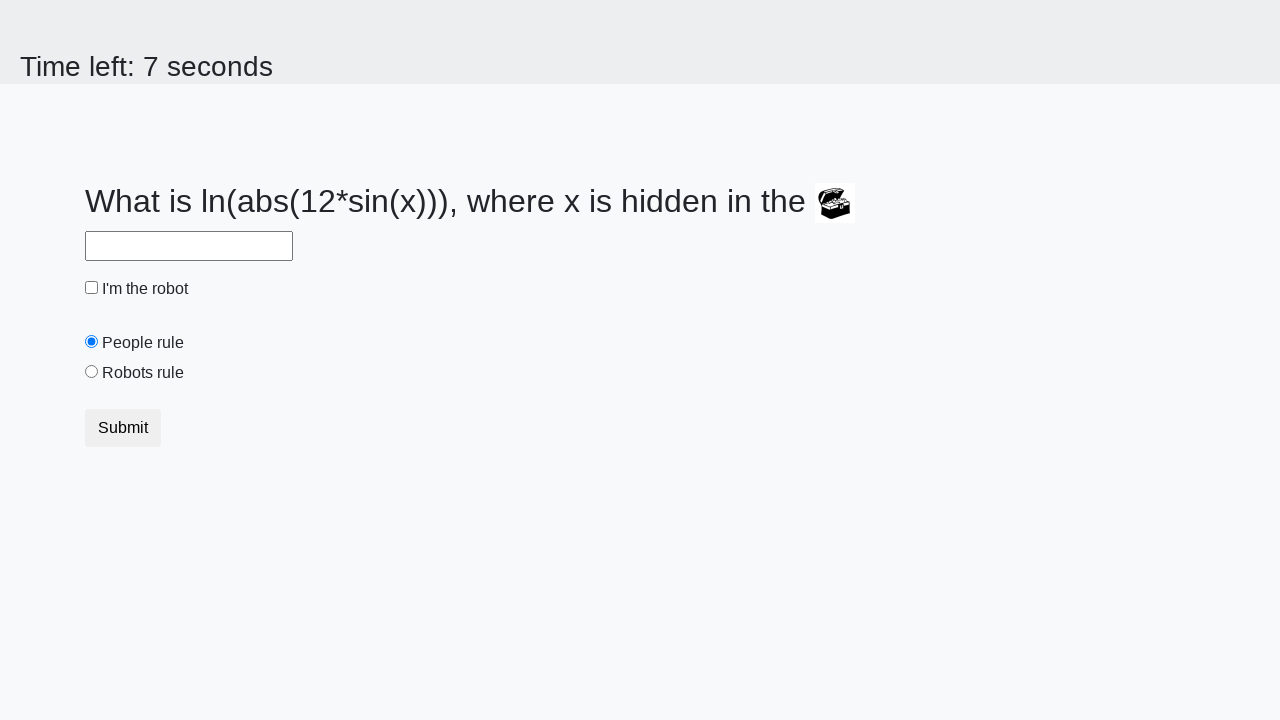